Tests JavaScript confirmation alert handling by clicking a button to trigger a confirmation dialog, accepting it, and verifying the result text displayed on the page.

Starting URL: http://the-internet.herokuapp.com/javascript_alerts

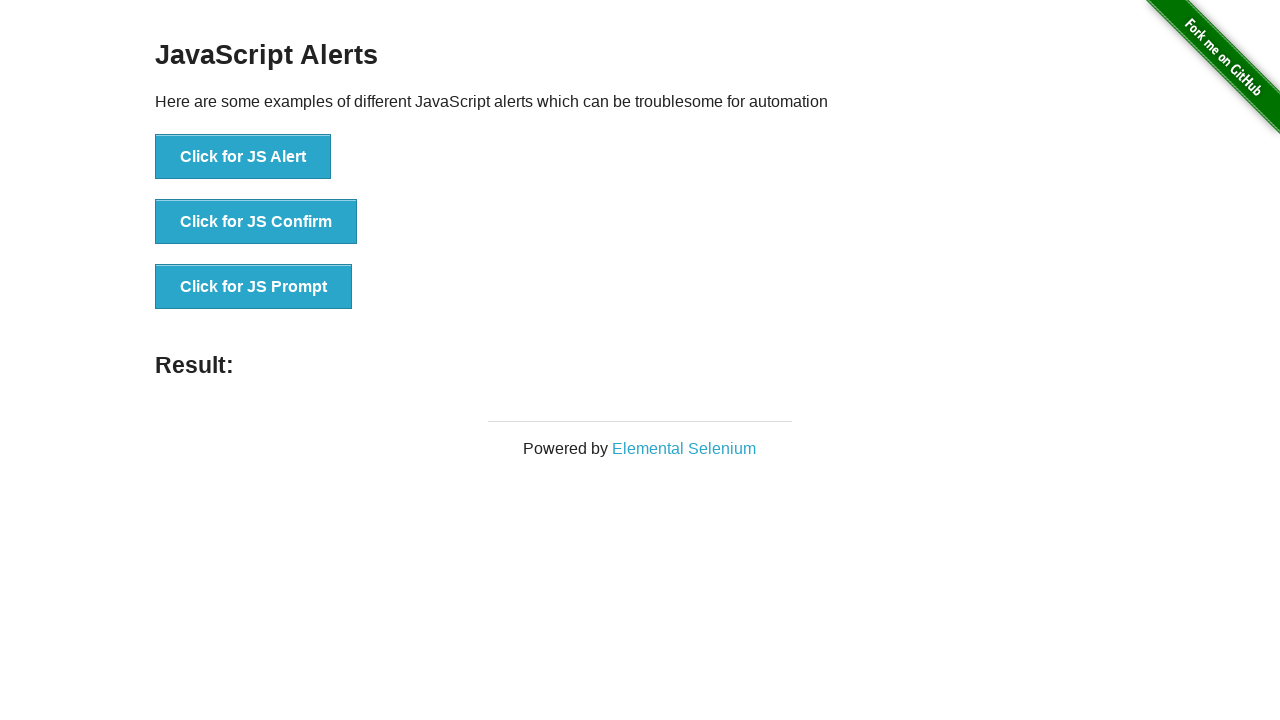

Set up dialog handler to accept confirmation dialogs
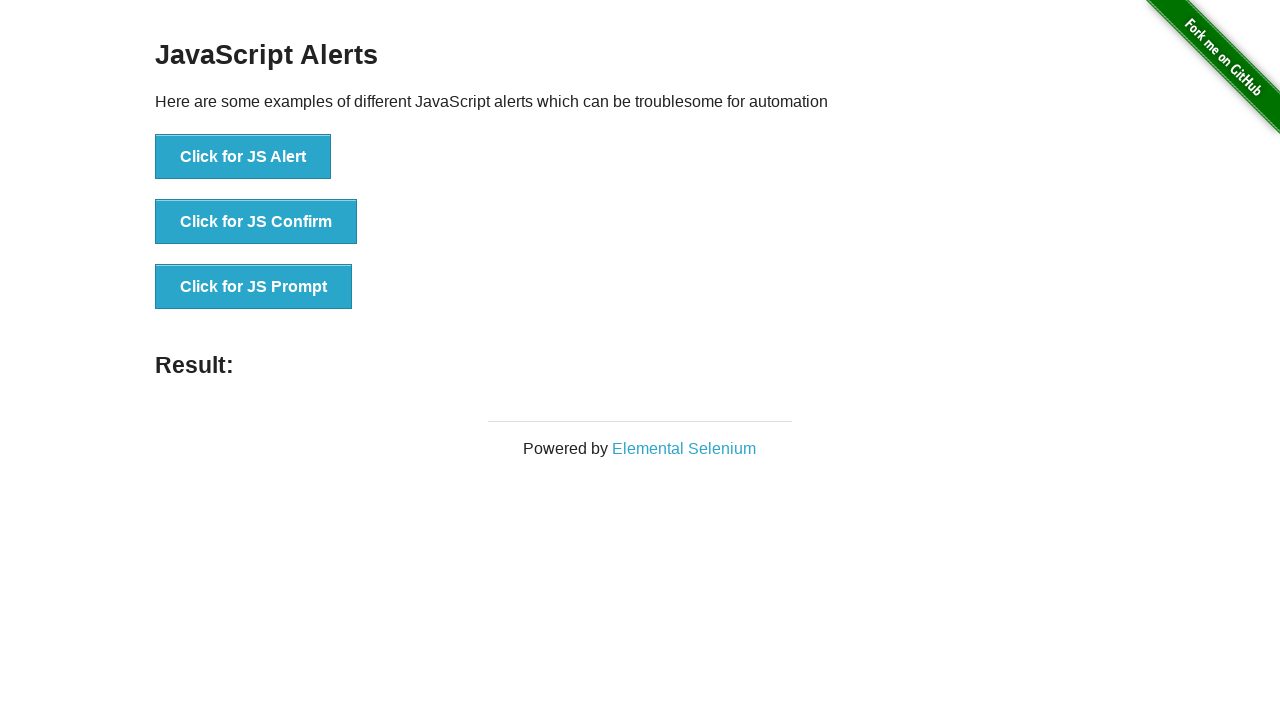

Clicked the second button to trigger JavaScript confirmation dialog at (256, 222) on .example li:nth-child(2) button
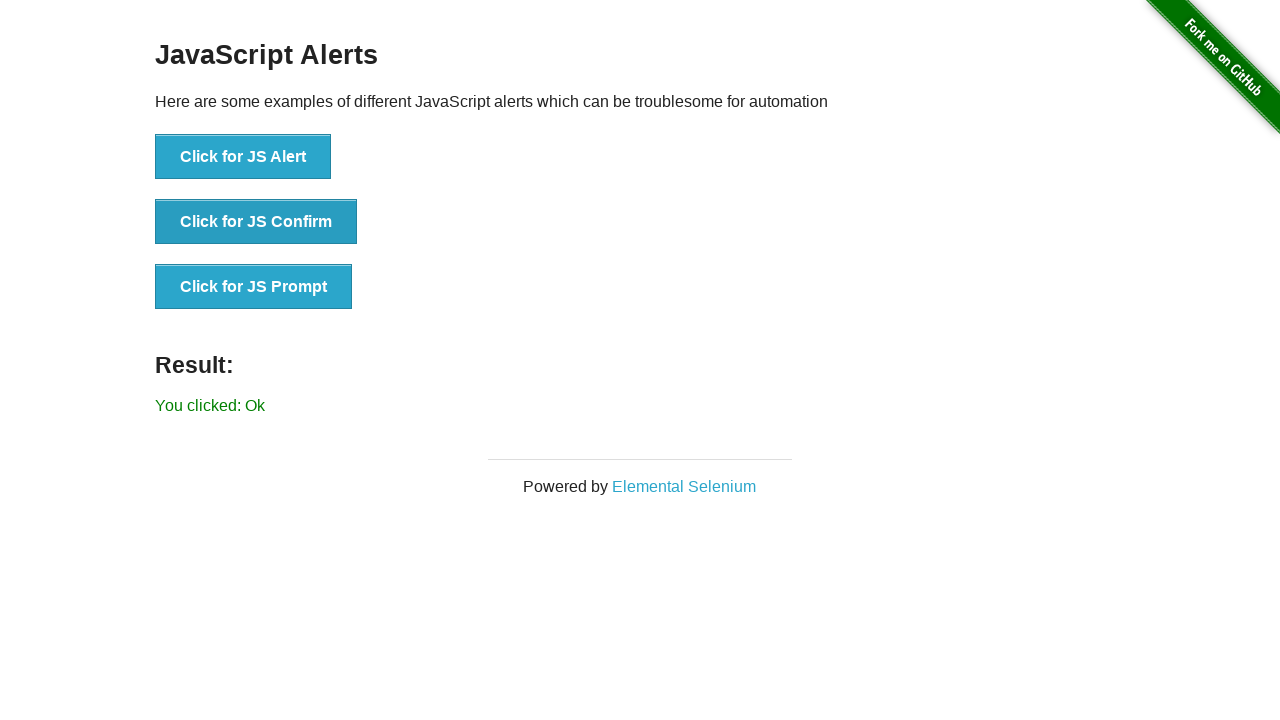

Waited for result text element to appear
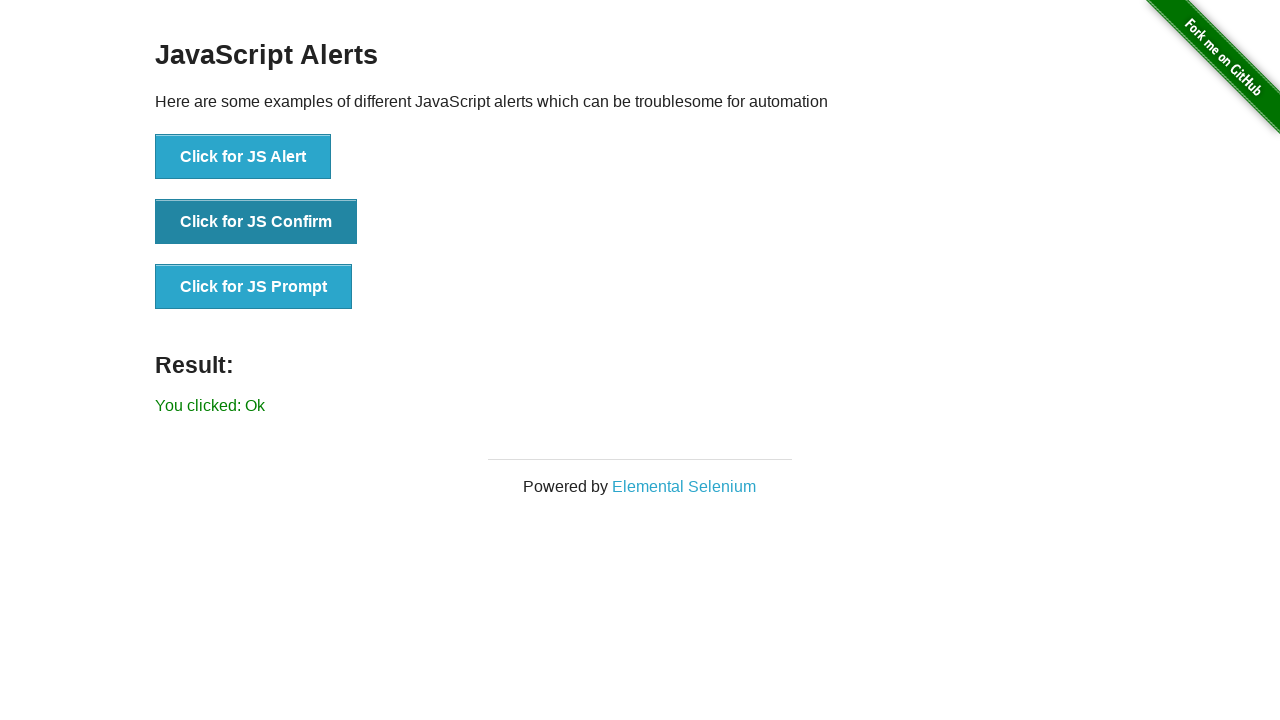

Retrieved result text: 'You clicked: Ok'
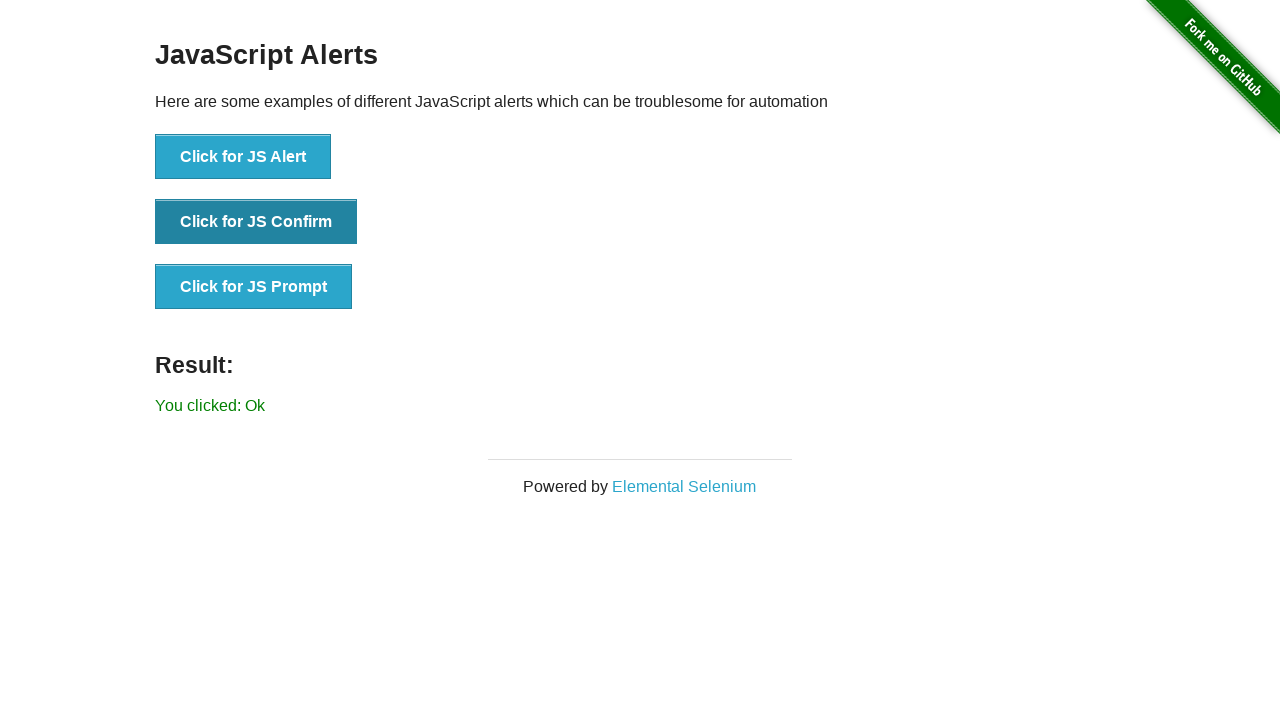

Verified result text matches expected value 'You clicked: Ok'
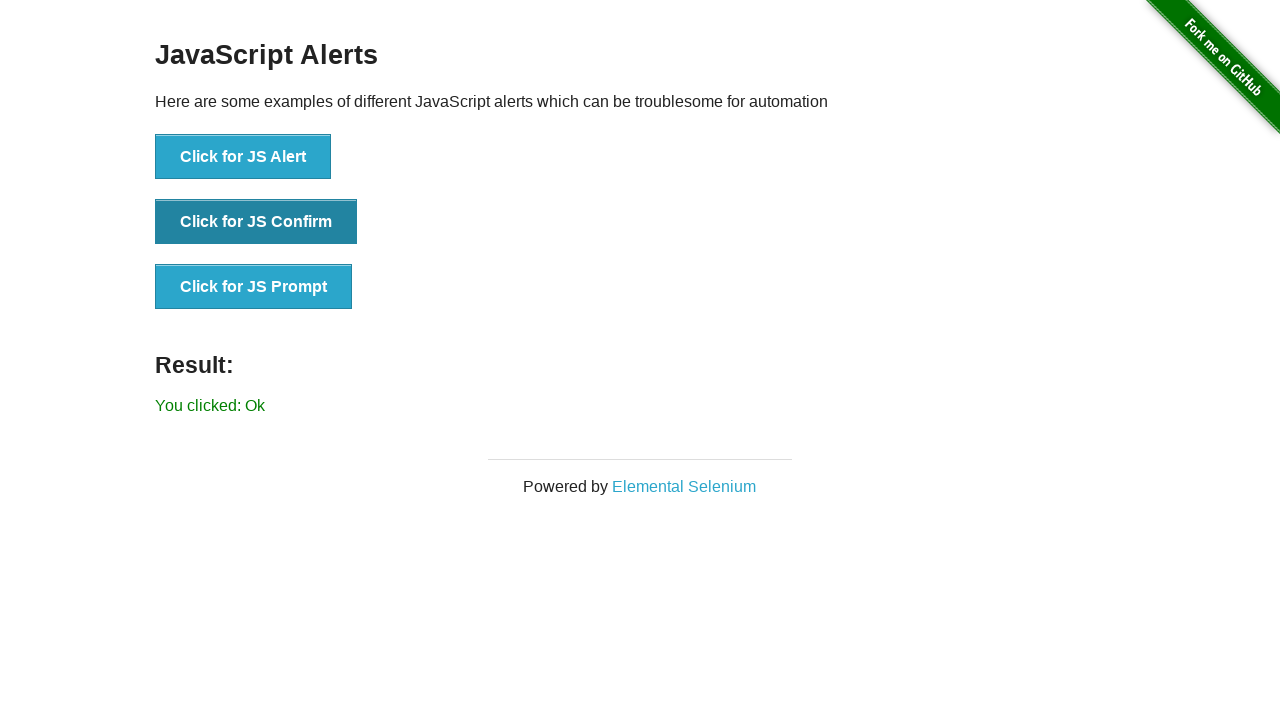

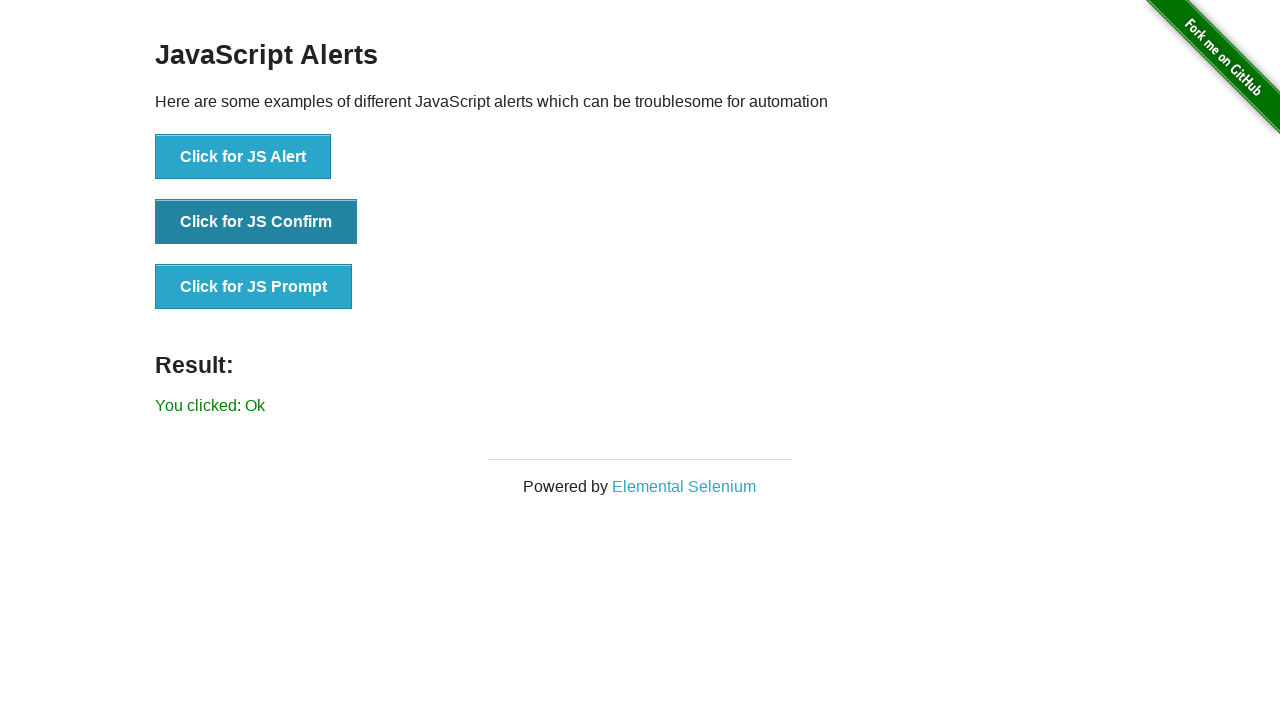